Tests clicking on a blue primary button multiple times on the UI Testing Playground class attribute challenge page, which tests handling of dynamic class attributes.

Starting URL: http://uitestingplayground.com/classattr

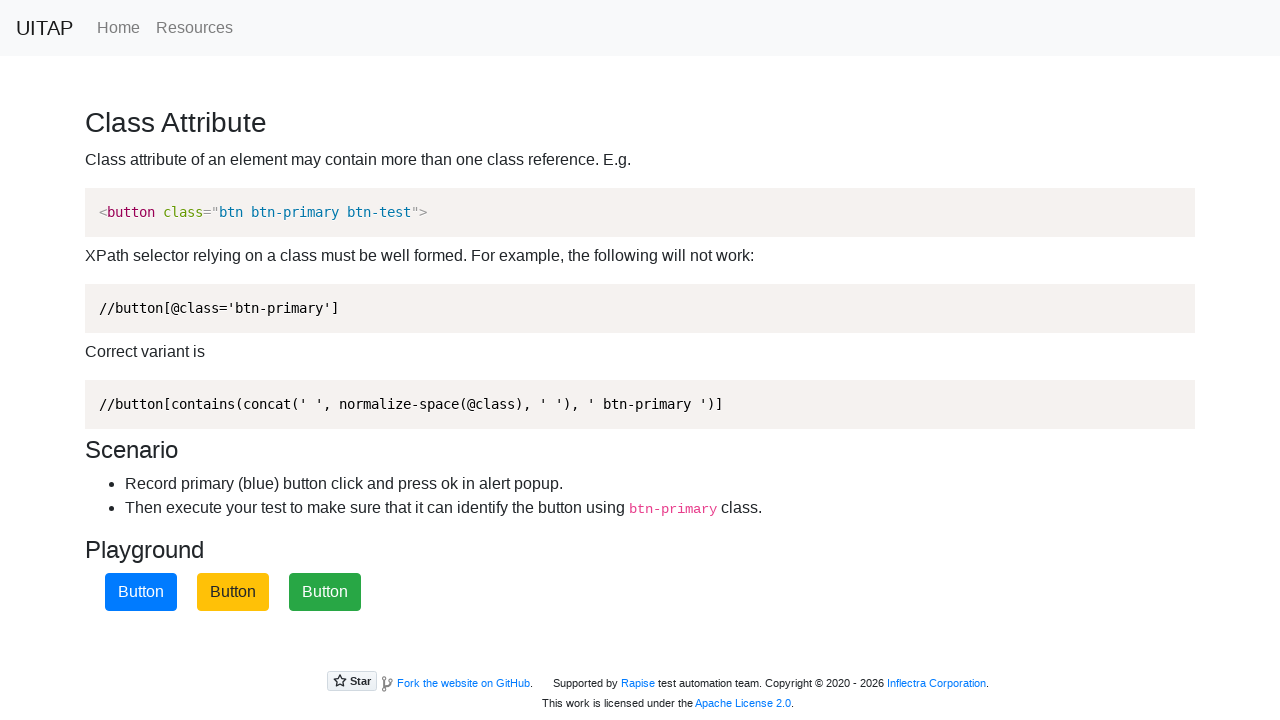

Waited for blue primary button to load
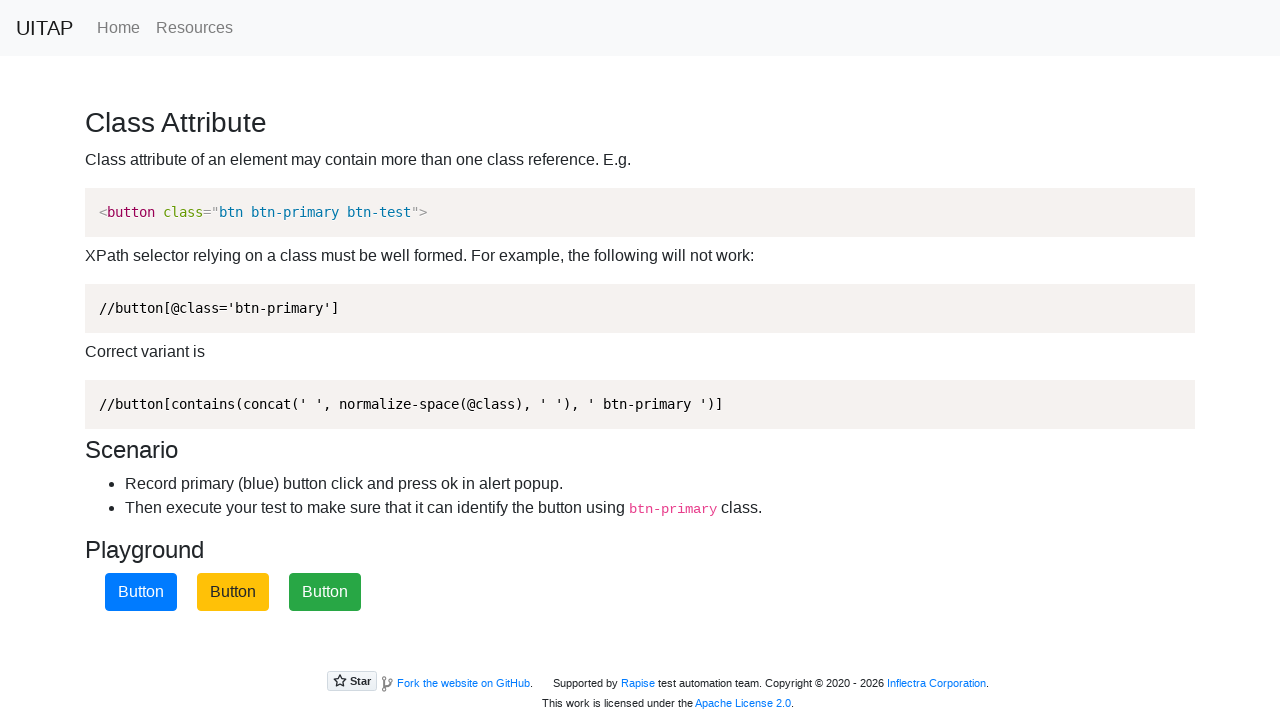

Clicked blue primary button (first click) at (141, 592) on .btn.btn-primary
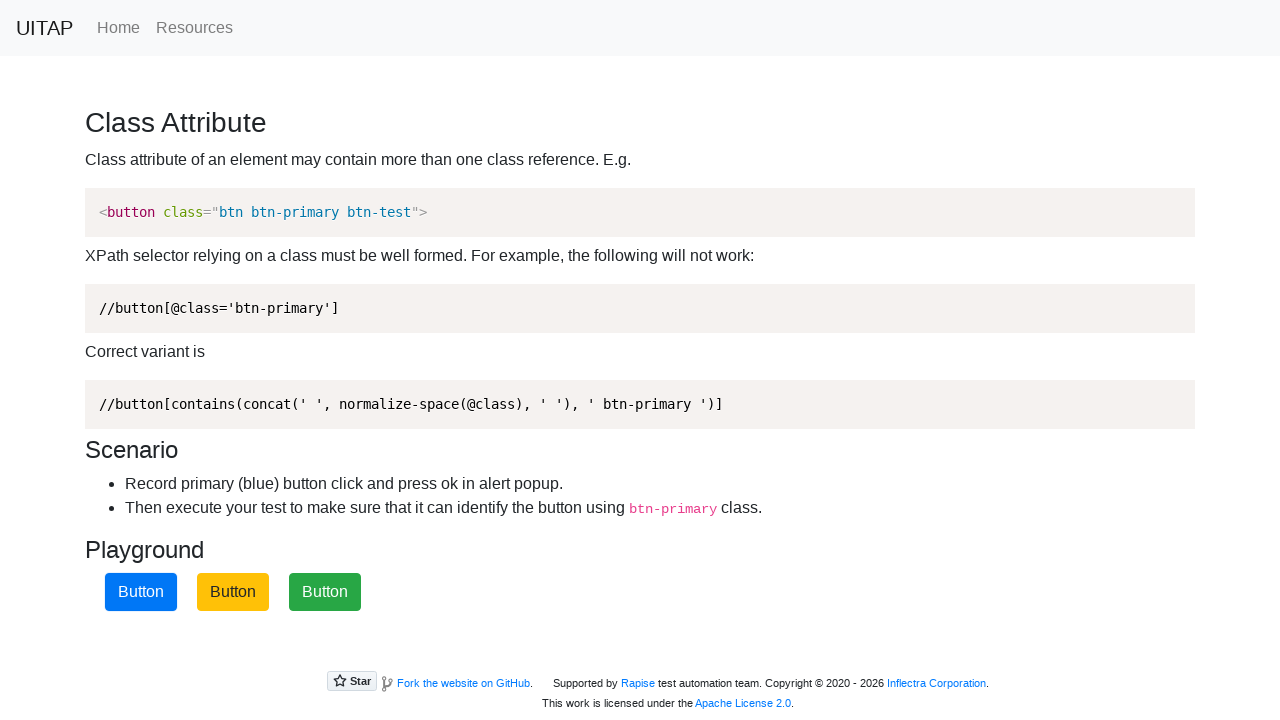

Set up dialog handler to accept alerts
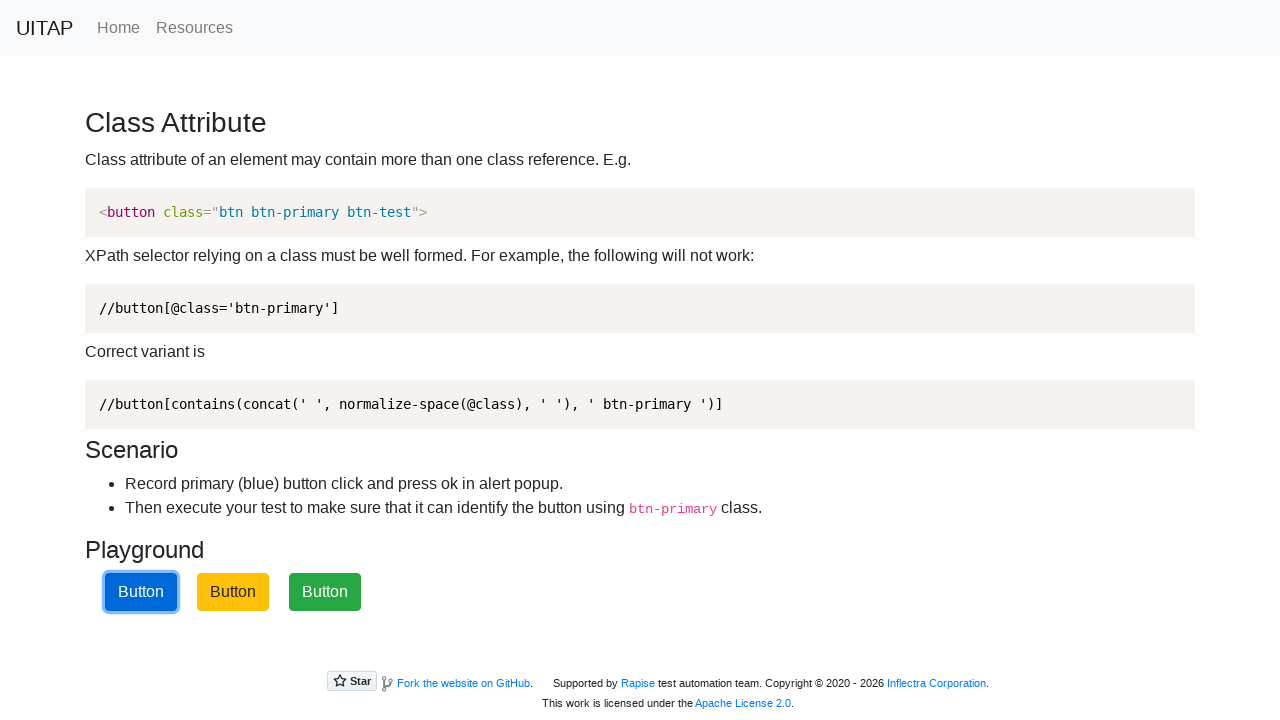

Clicked blue primary button at (141, 592) on .btn.btn-primary
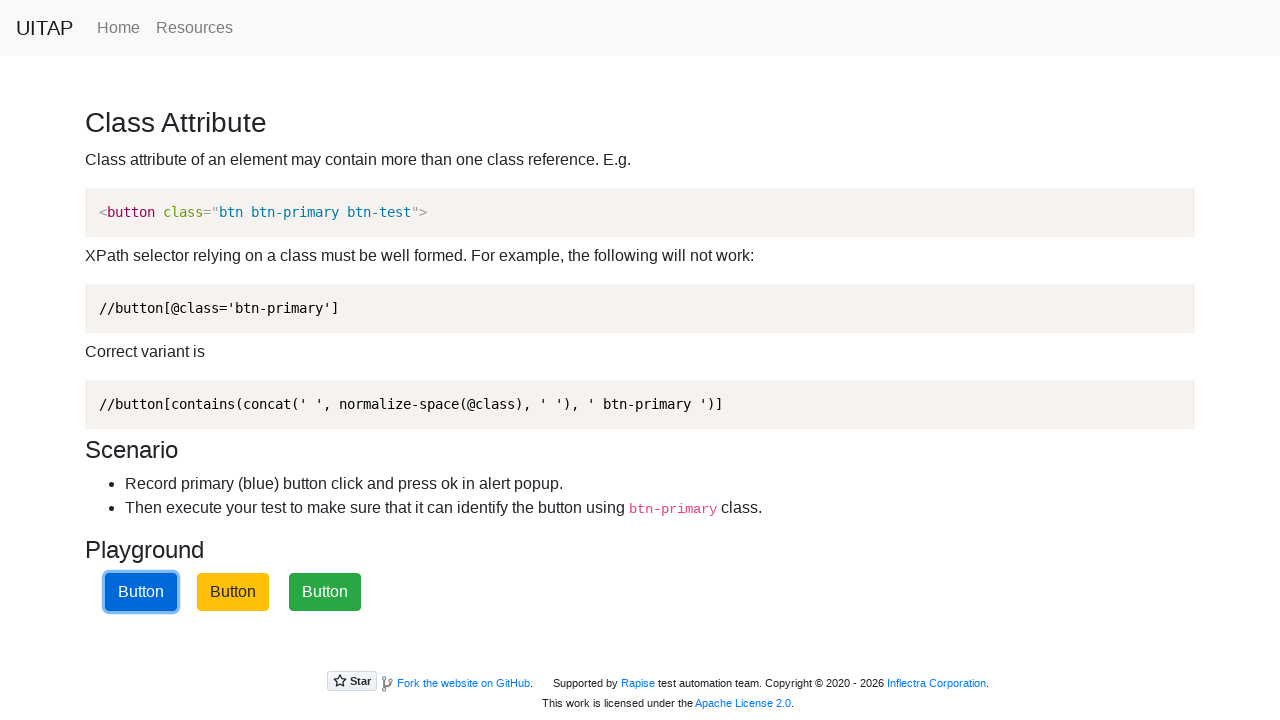

Clicked blue primary button at (141, 592) on .btn.btn-primary
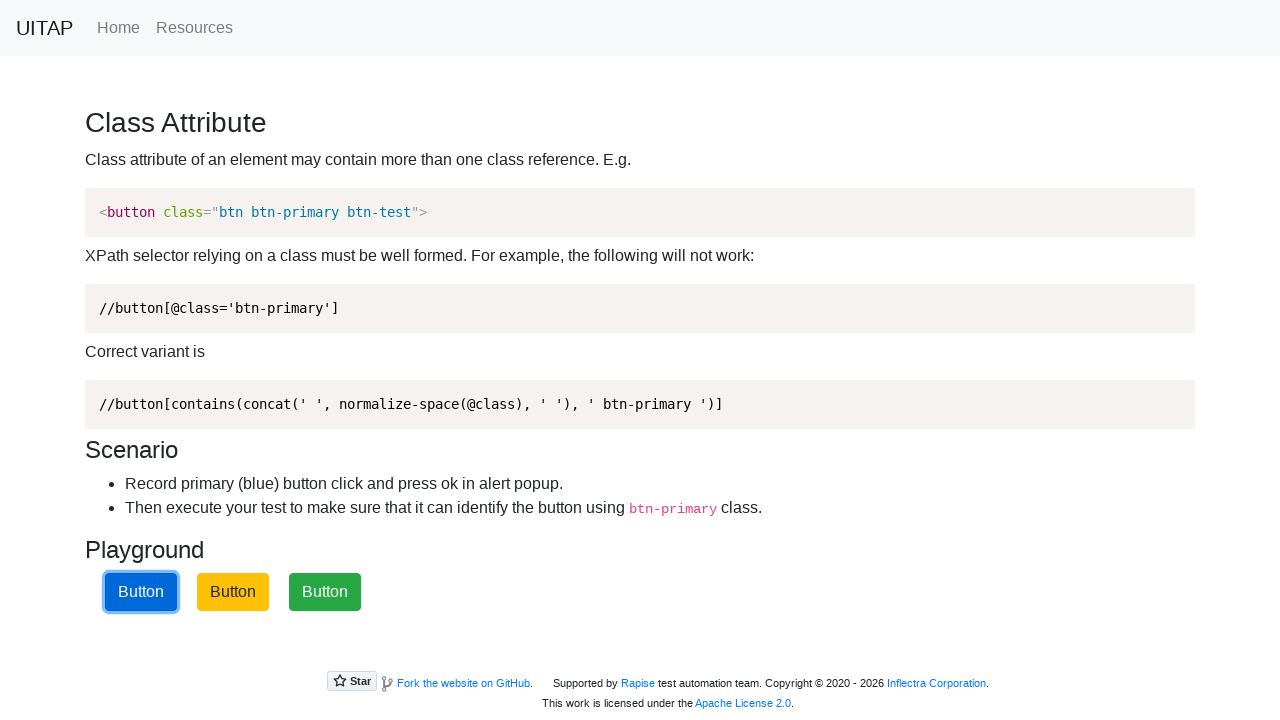

Clicked blue primary button at (141, 592) on .btn.btn-primary
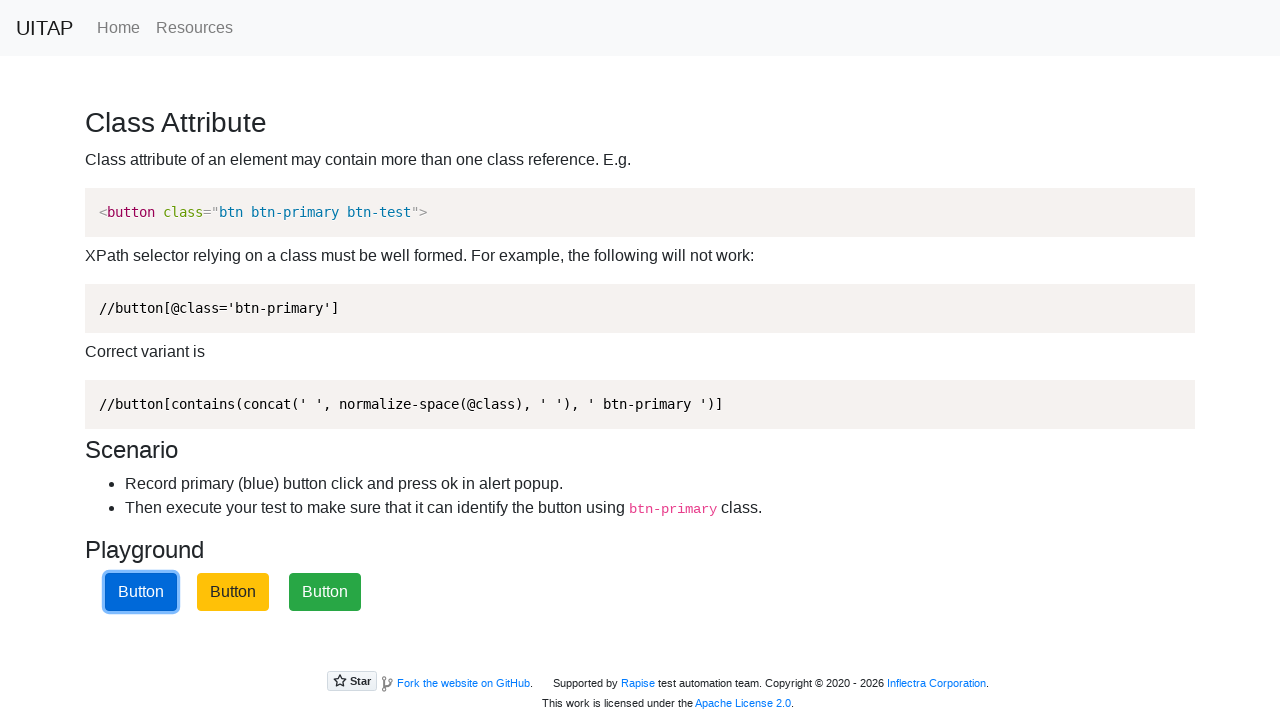

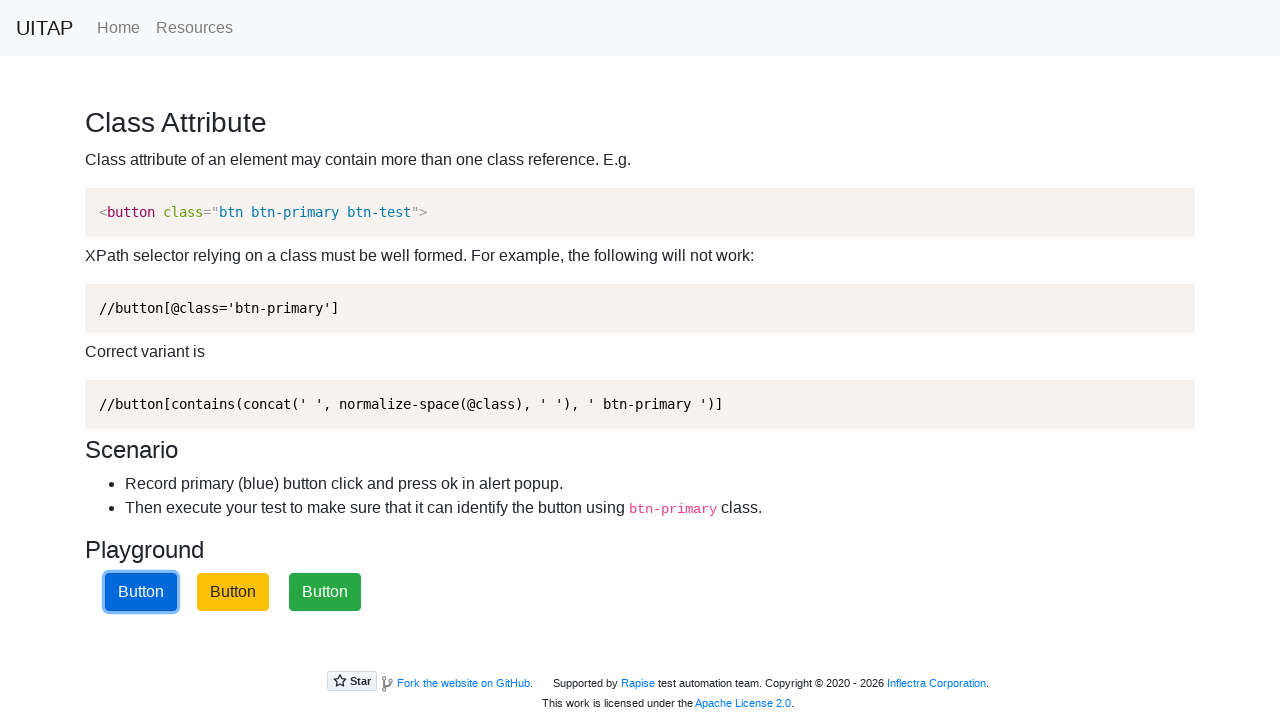